Tests user registration flow by filling out a multi-step registration form with personal information, contact details, and address

Starting URL: https://demo.cyclos.org/ui/home

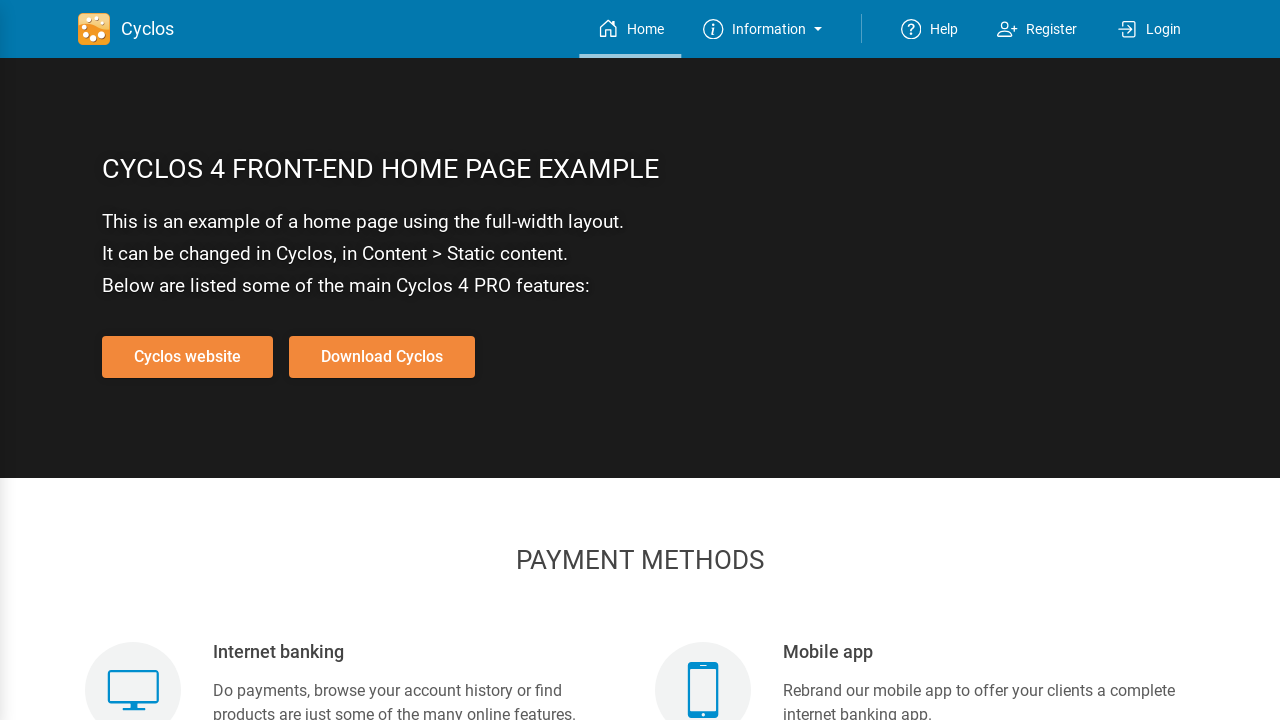

Clicked on register link at (1037, 29) on #register-link
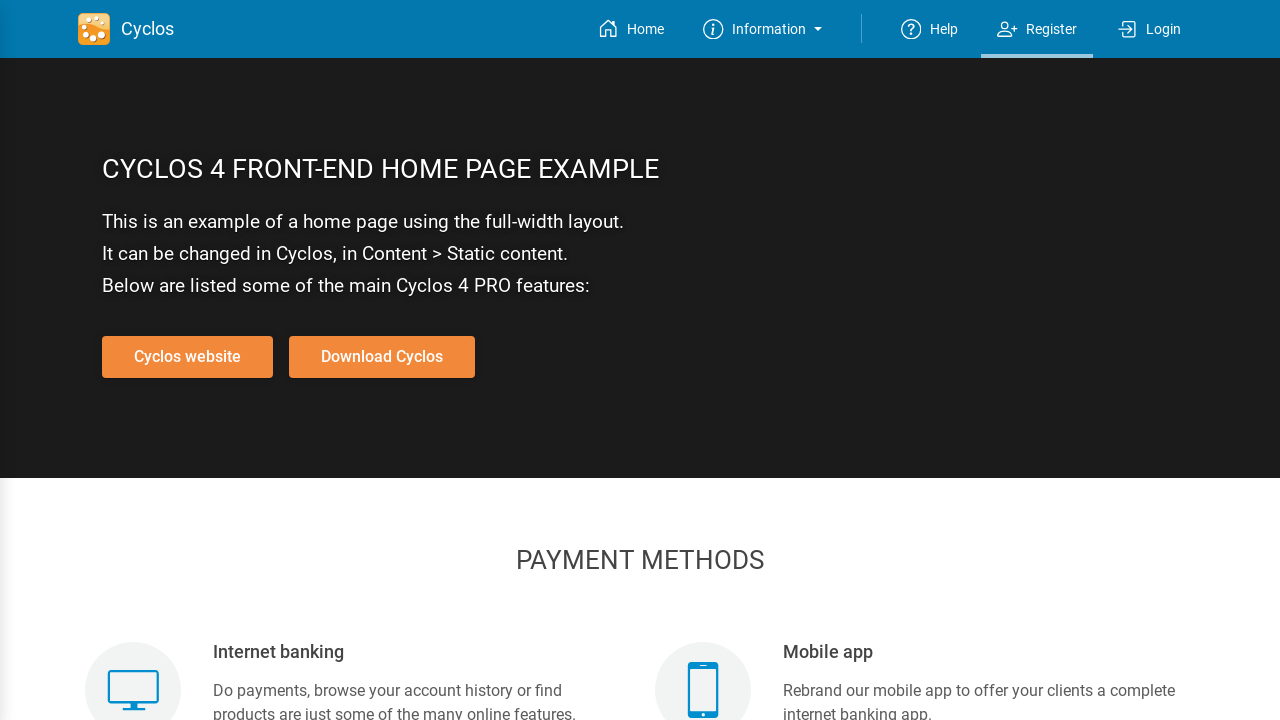

Filled name field with 'Emma Johnson' on #id_1
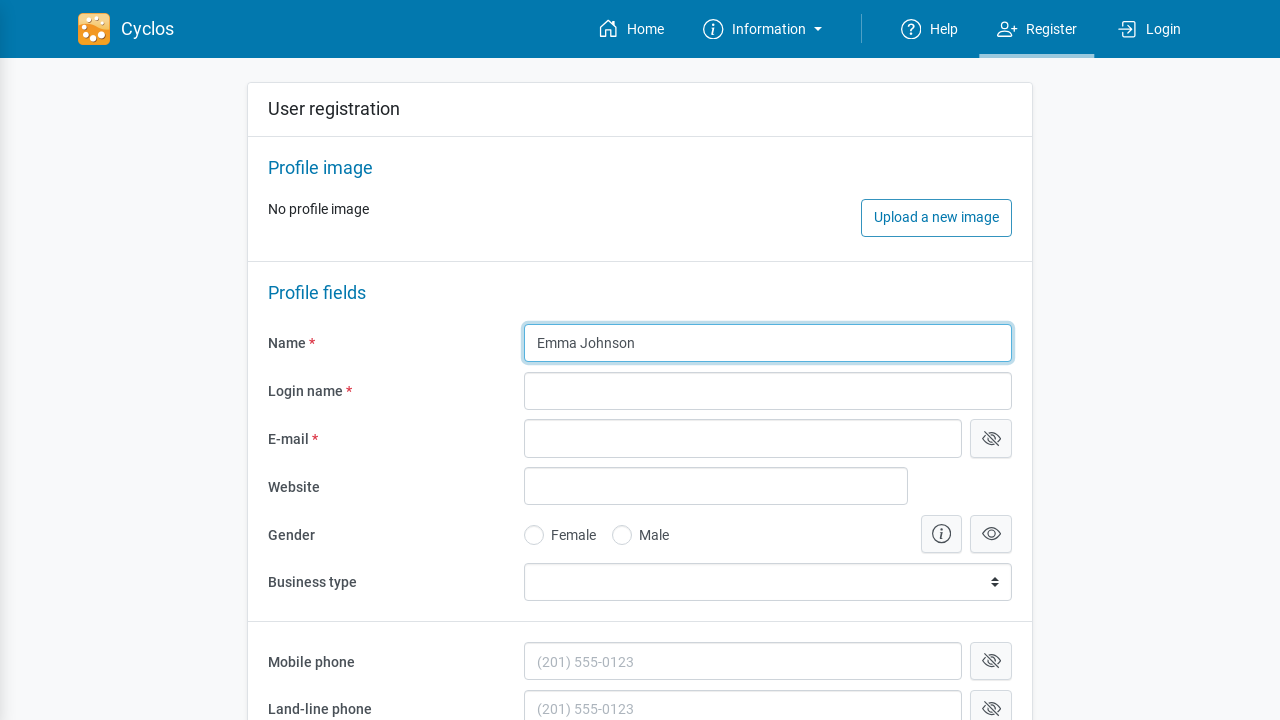

Filled login name field with 'emmajohnson2024' on //input[@id='id_2']
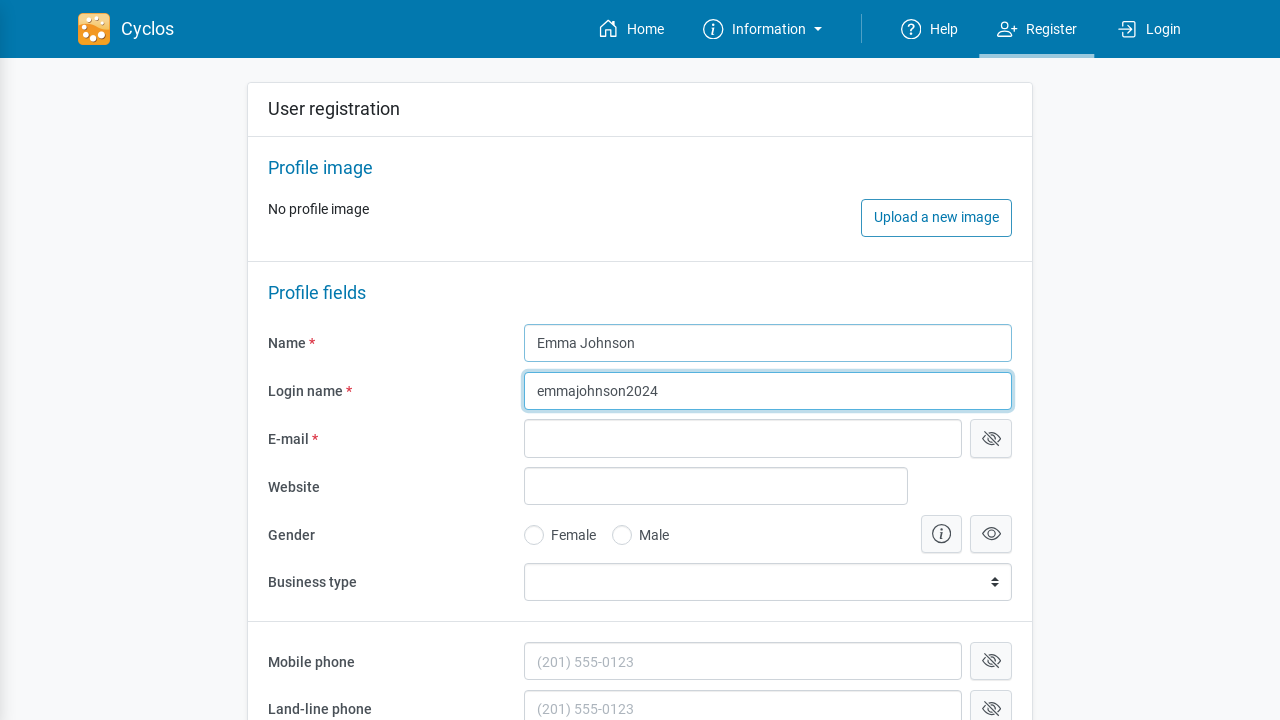

Filled email field with 'emma.johnson2024@example.com' on #id_3
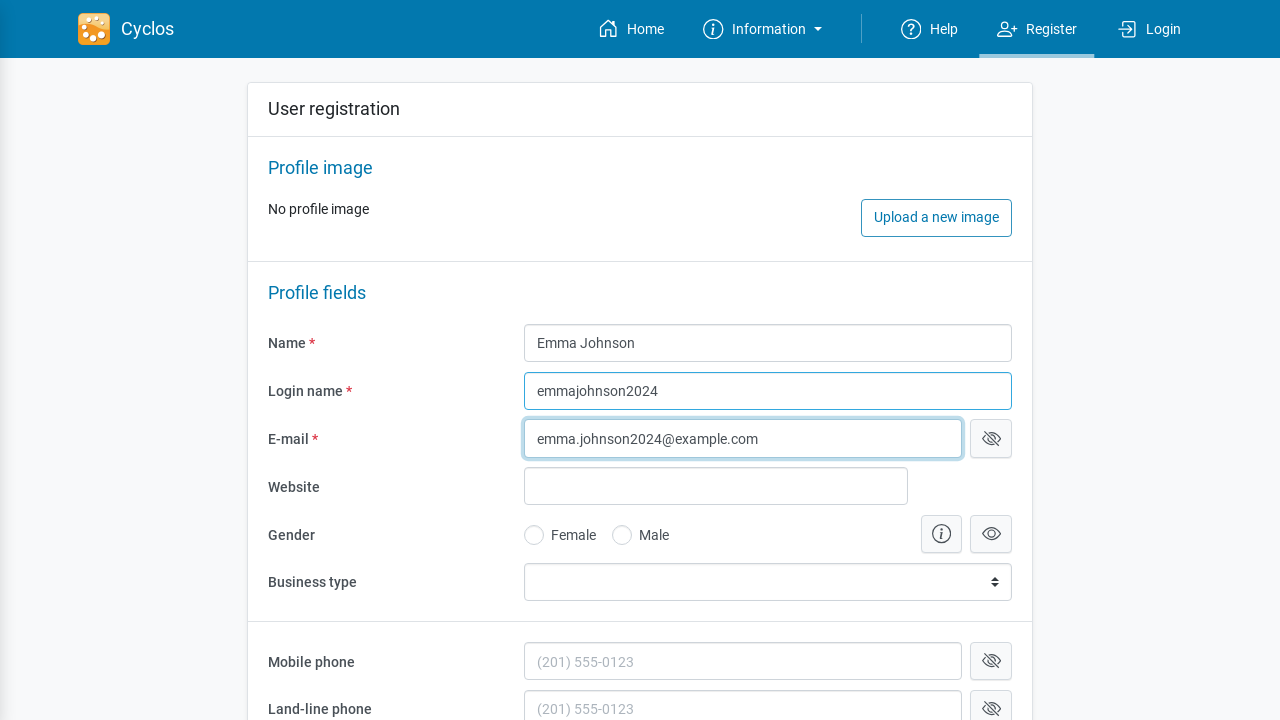

Filled website field with 'www.example-site.com' on #website
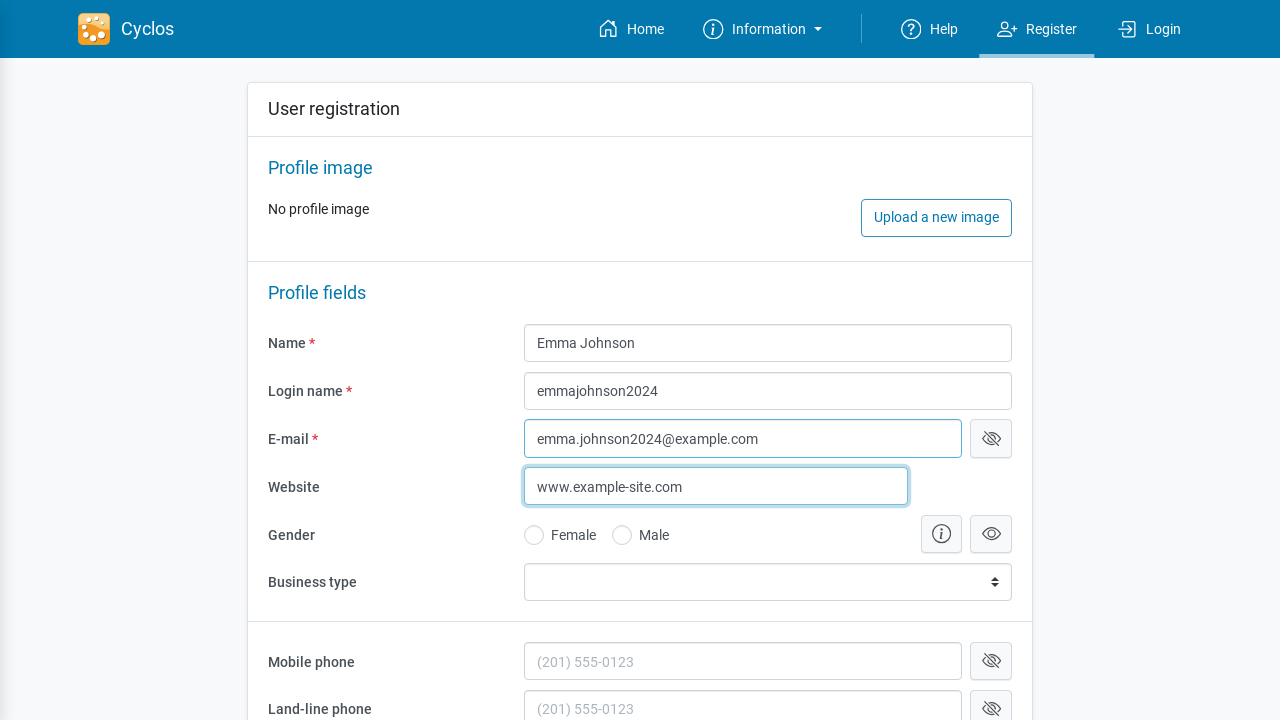

Selected Female gender option at (572, 535) on xpath=//label[text()=' Female ']
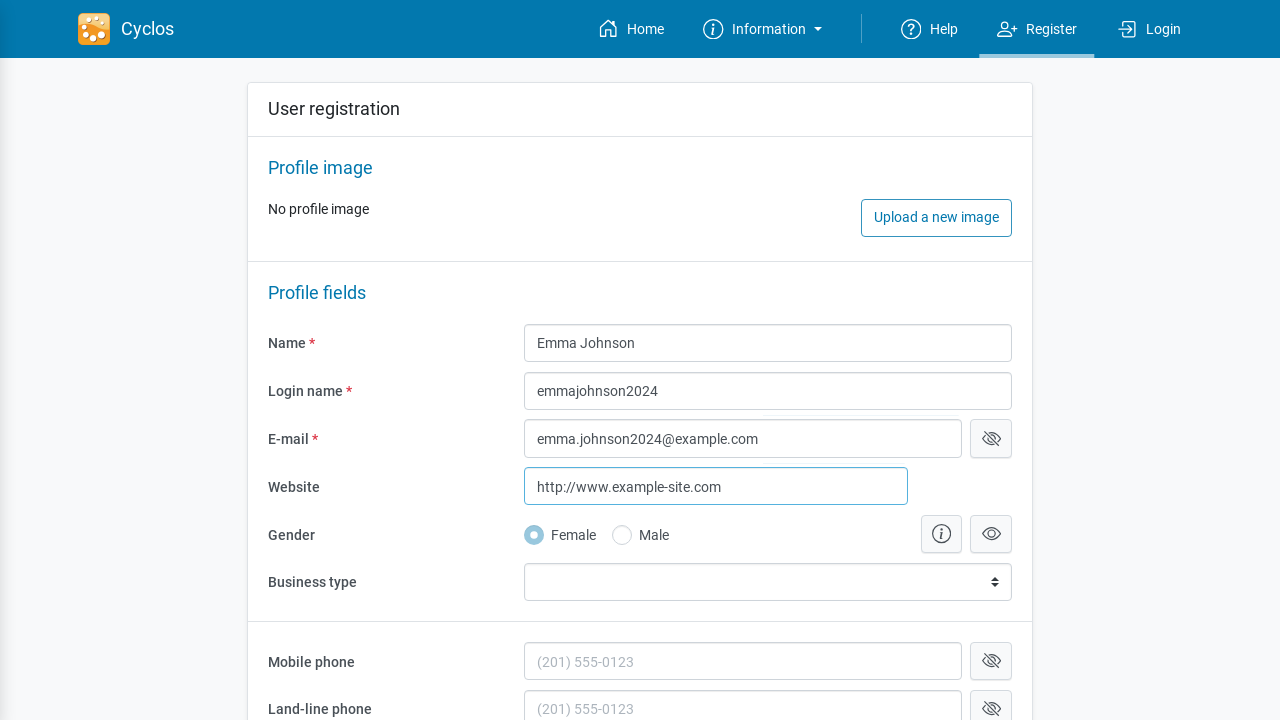

Filled mobile phone field with '8765432109' on #id_4
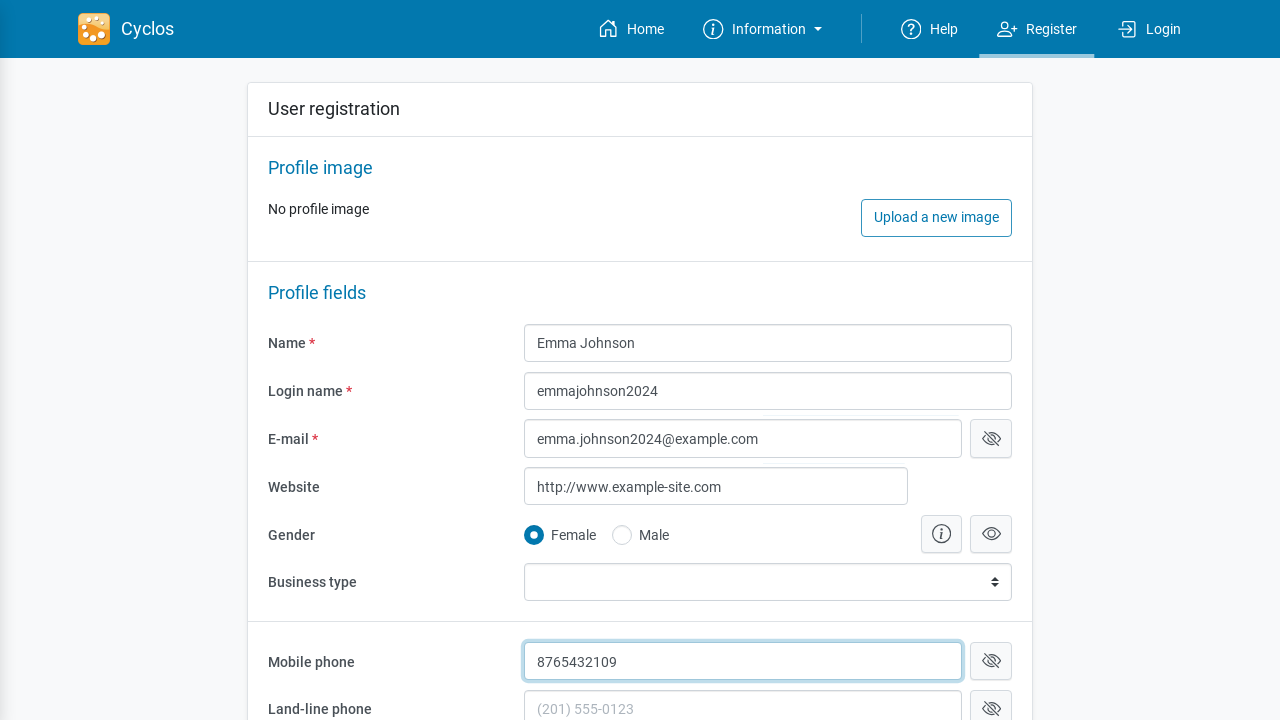

Clicked address checkbox to enable address fields at (542, 595) on (//label[@class='custom-control-label'])[3]
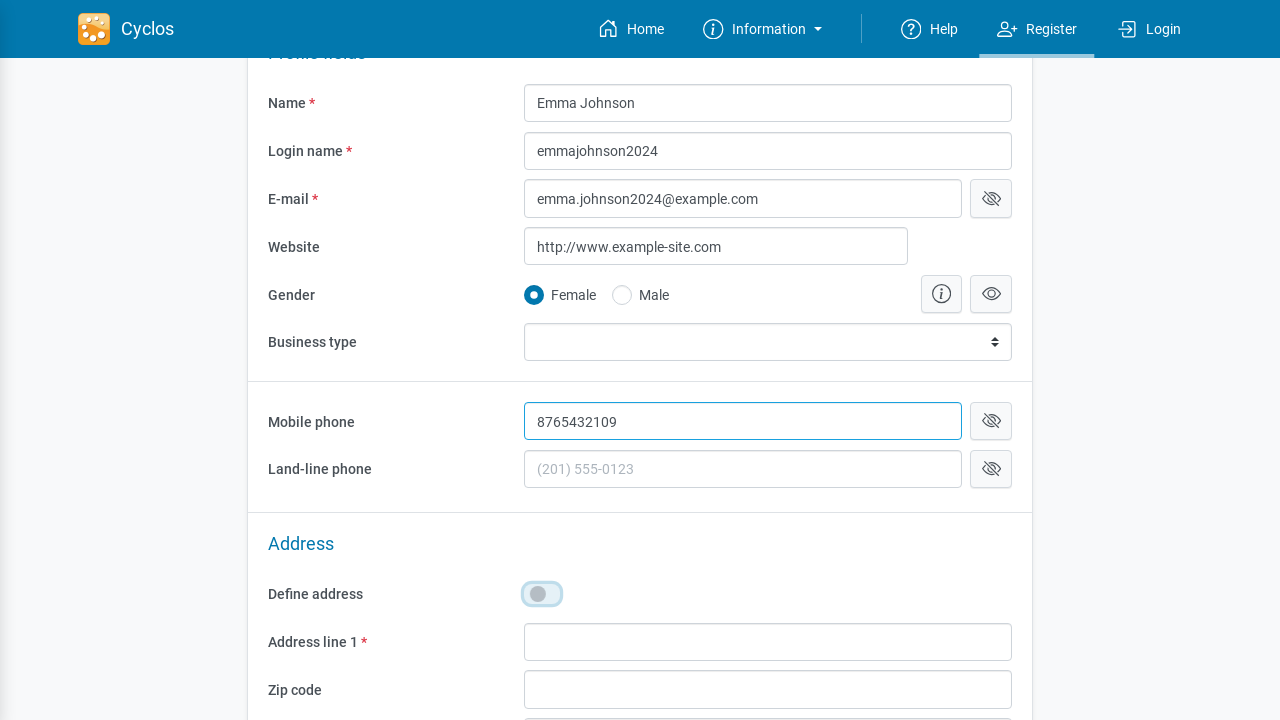

Filled address line with '123 Main Street' on #addressLine1
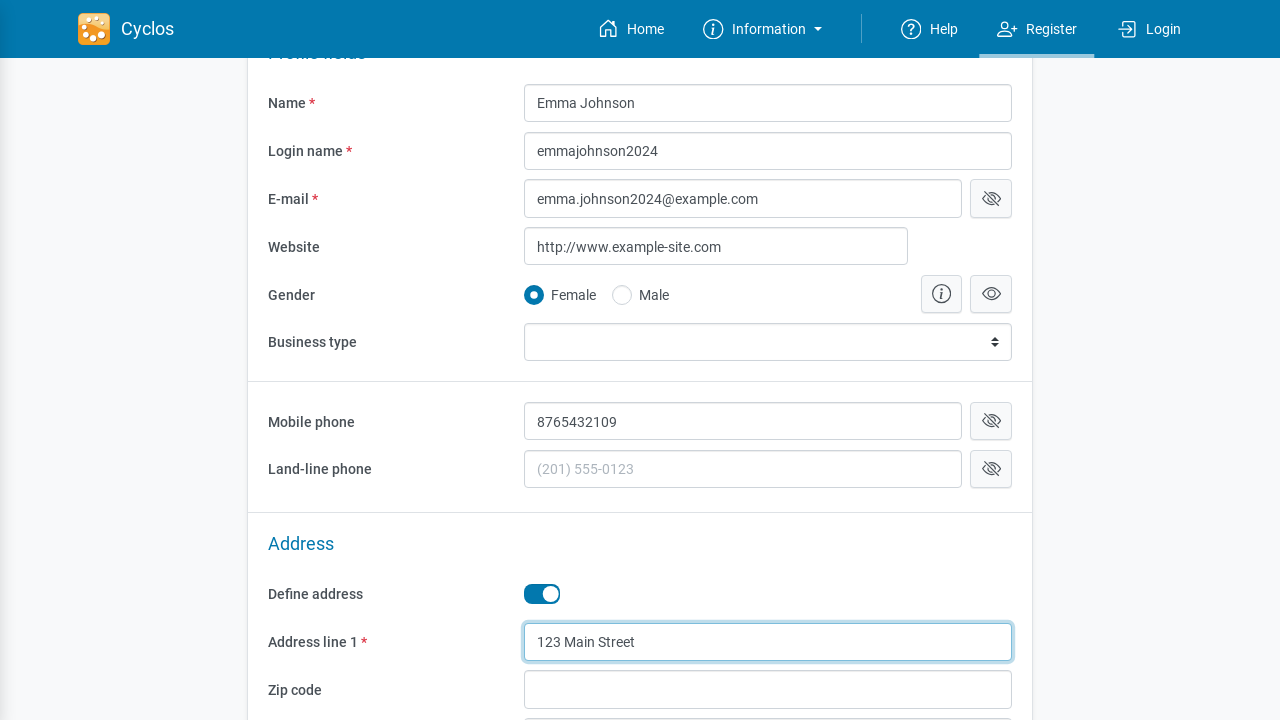

Filled zip code field with '500032' on #zip
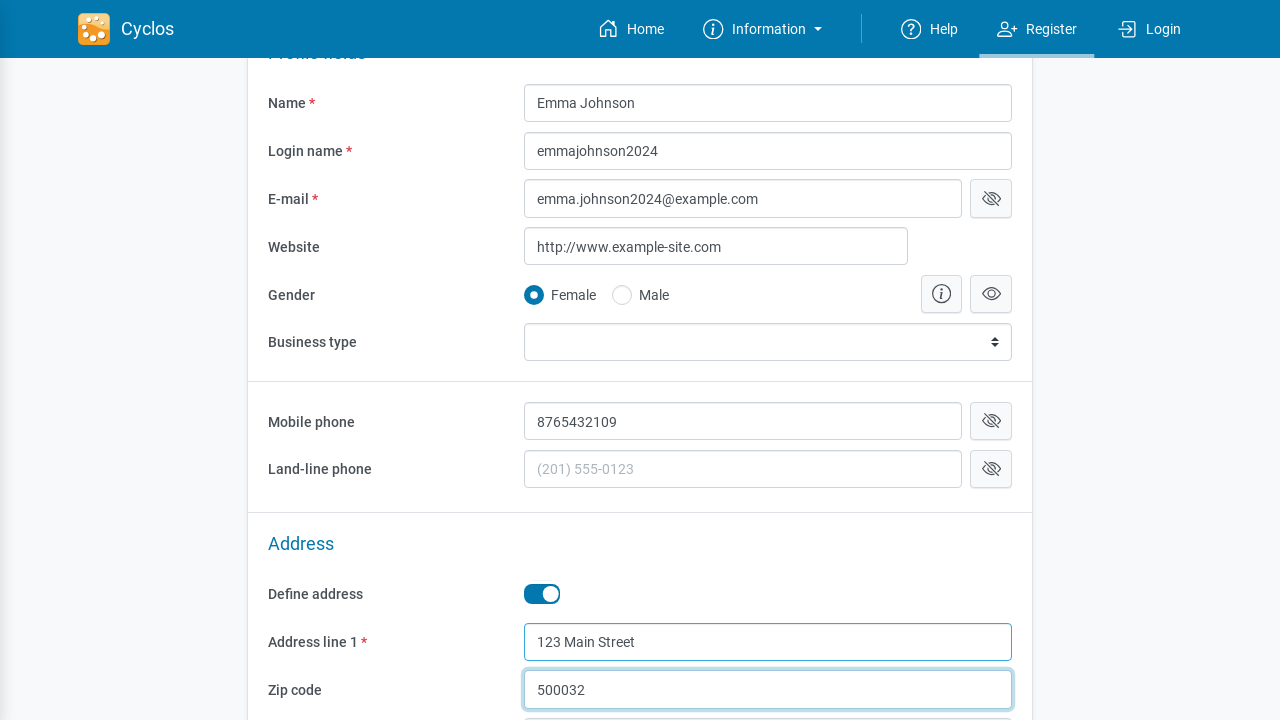

Filled city field with 'Downtown' on #city
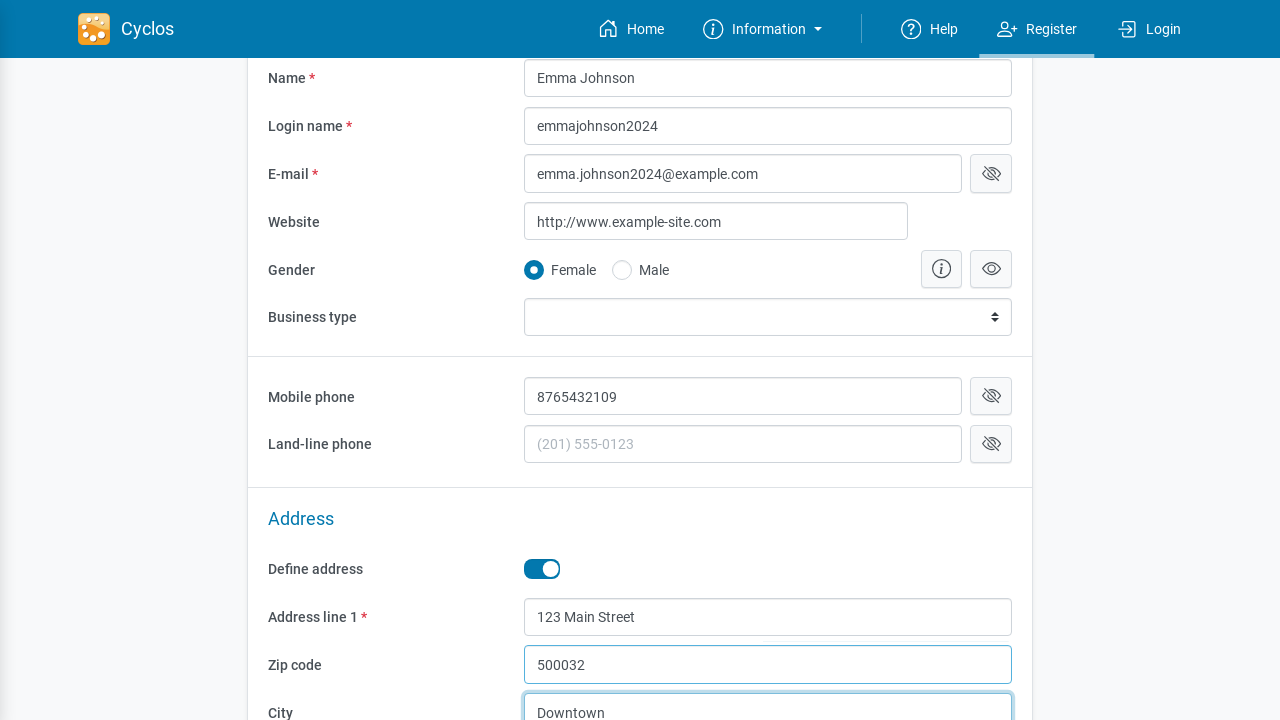

Filled region field with 'California' on #region
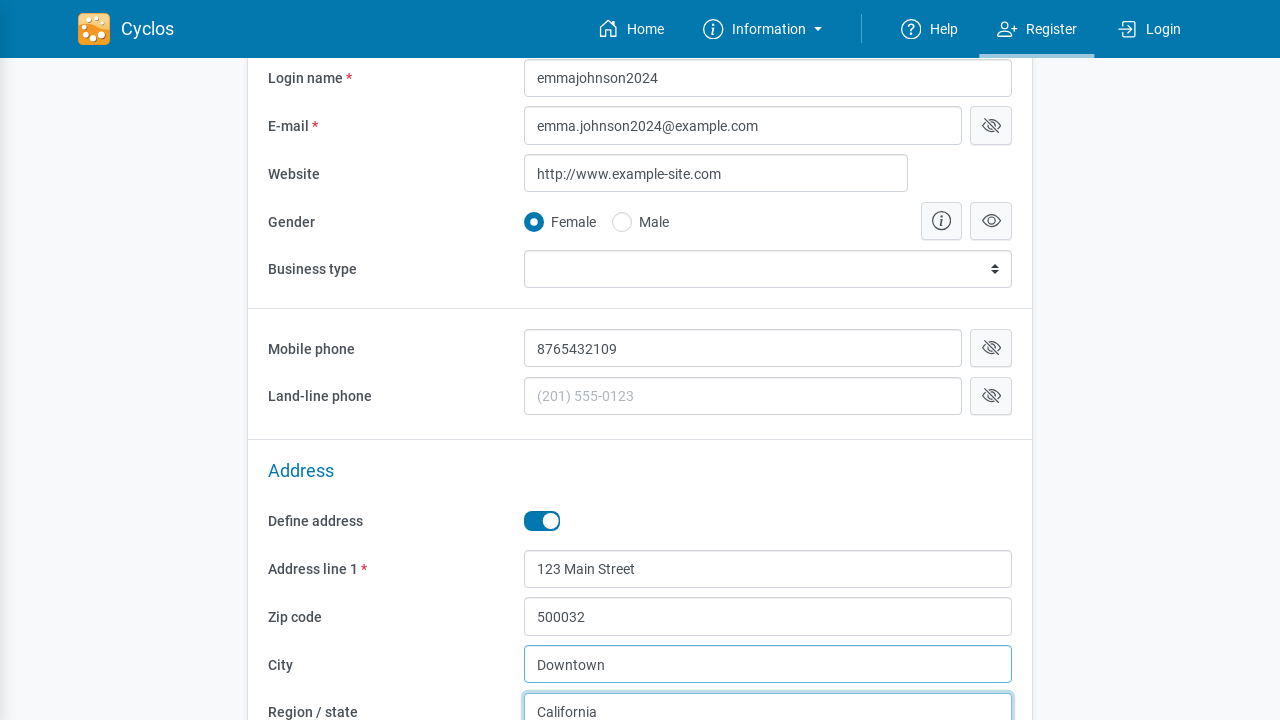

Clicked next button to proceed to next registration step at (932, 664) on xpath=//button[@type='button' and @class='btn d-flex justify-content-center alig
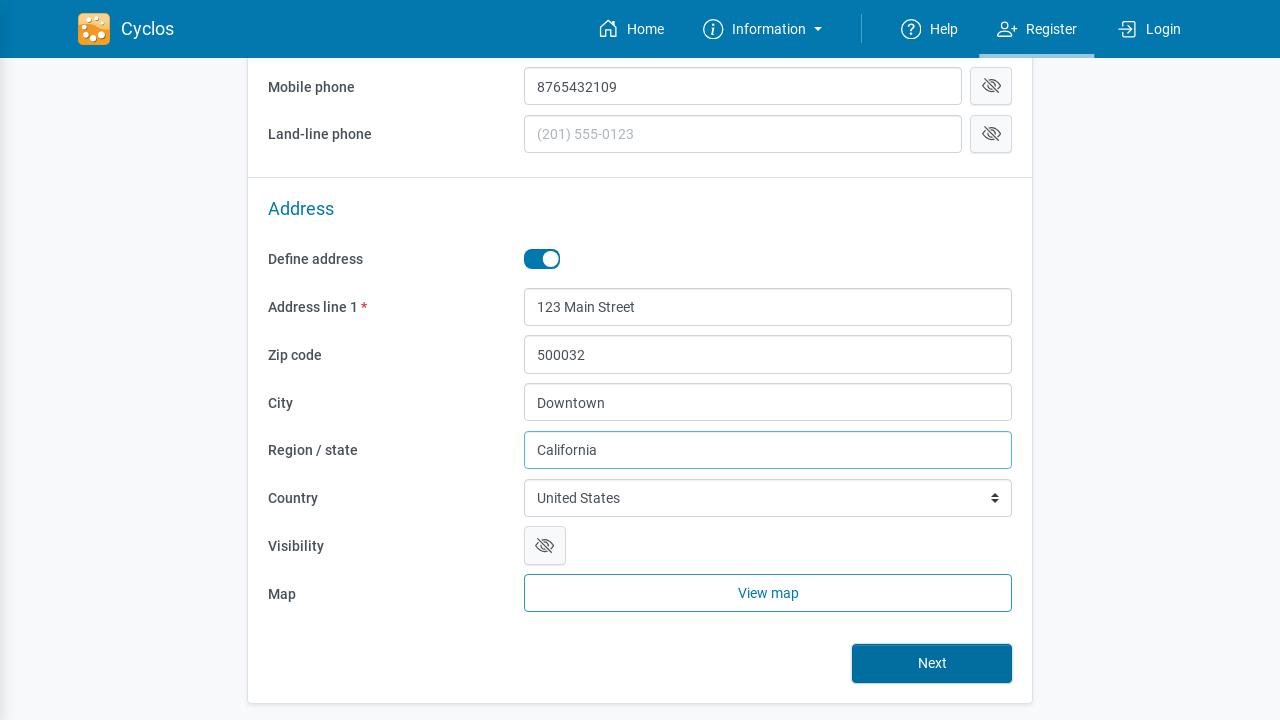

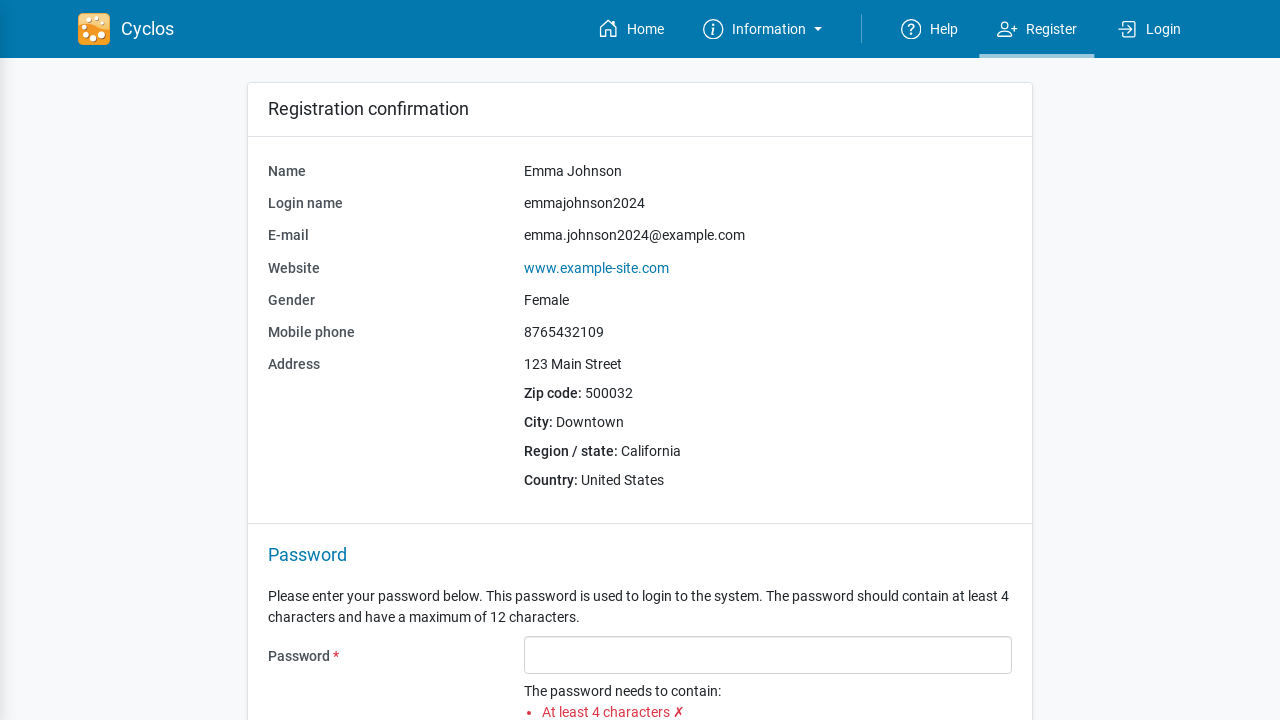